Navigates to a challenging DOM page and verifies that a table with headers and data rows is present and accessible

Starting URL: https://the-internet.herokuapp.com/challenging_dom

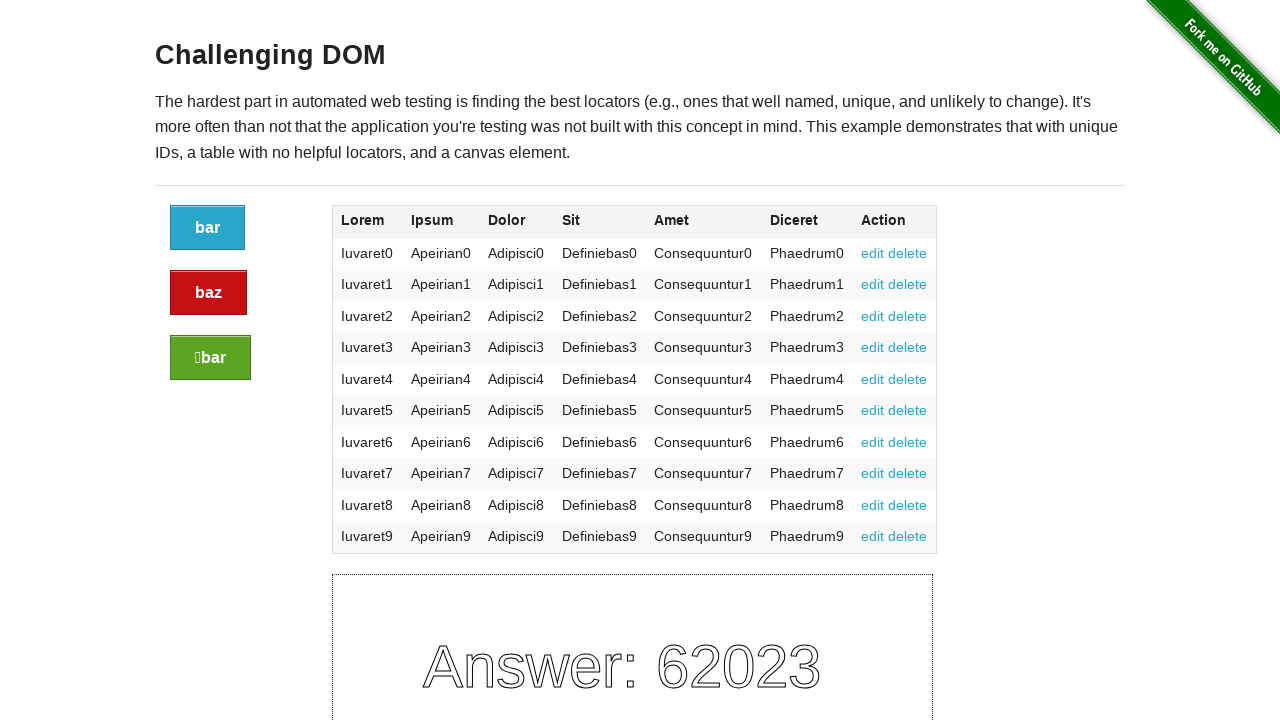

Navigated to challenging DOM page
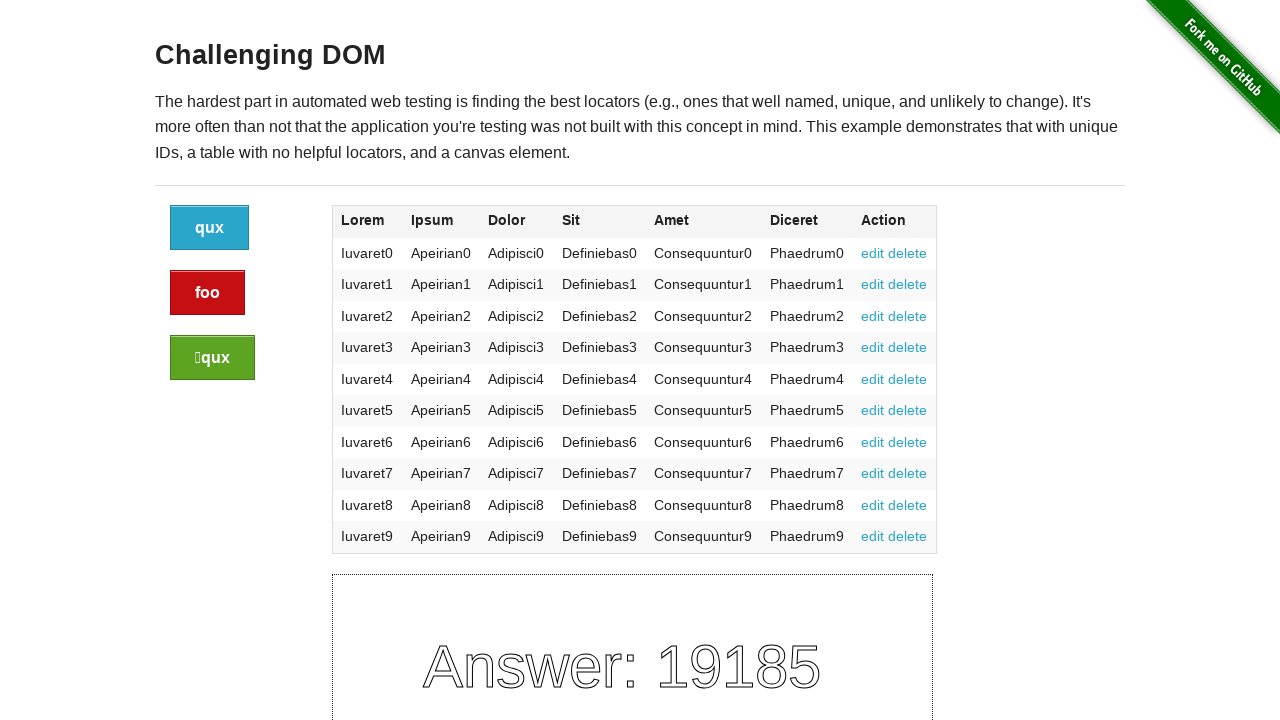

Table element is present on the page
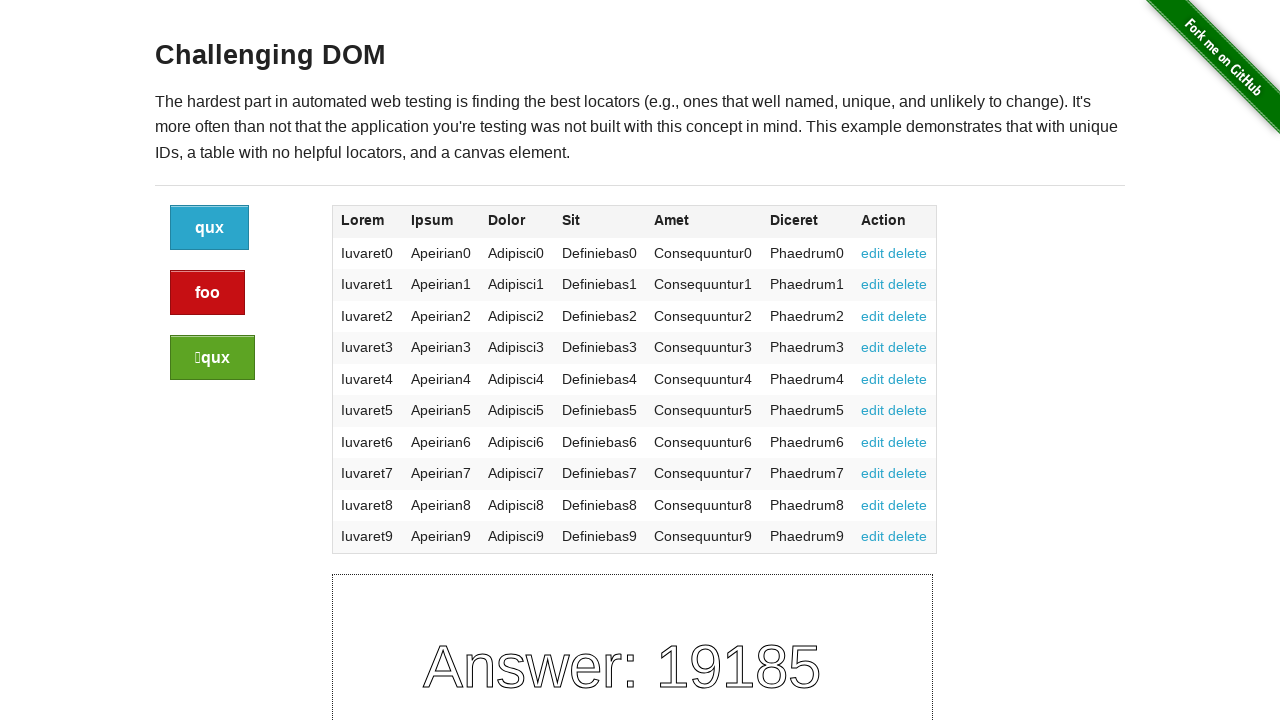

Table headers are accessible
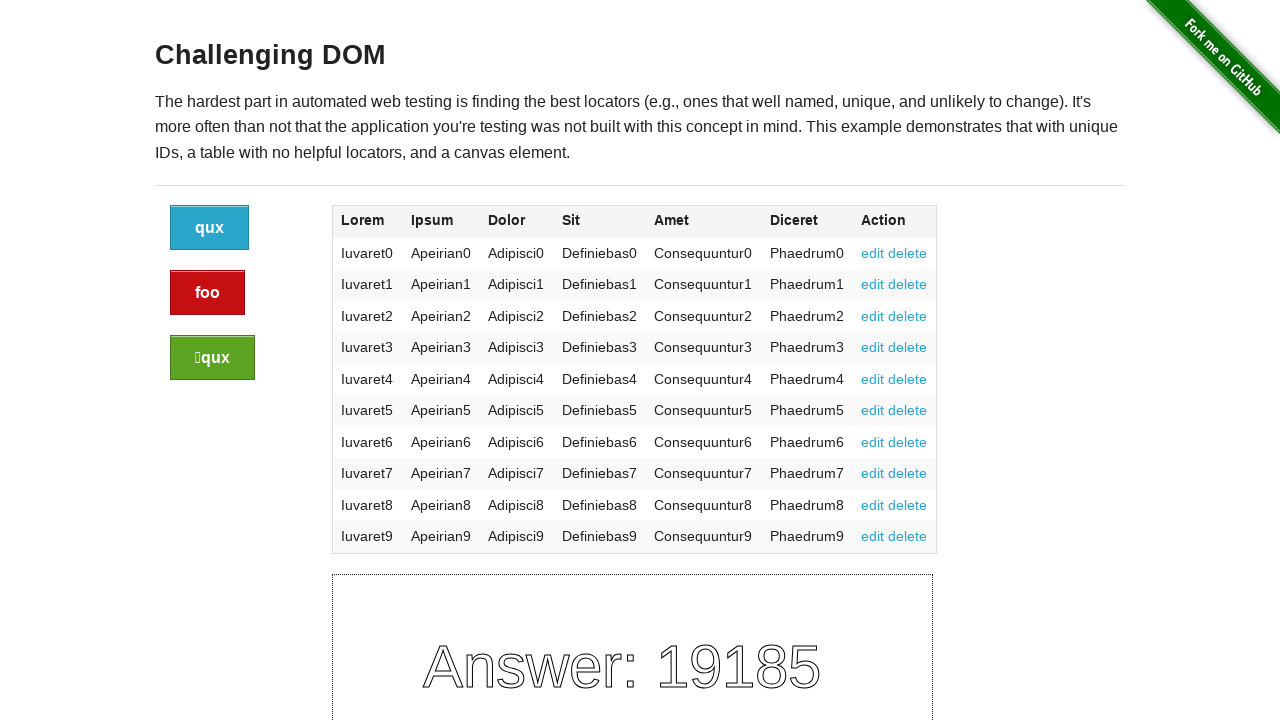

Table data rows are present and accessible
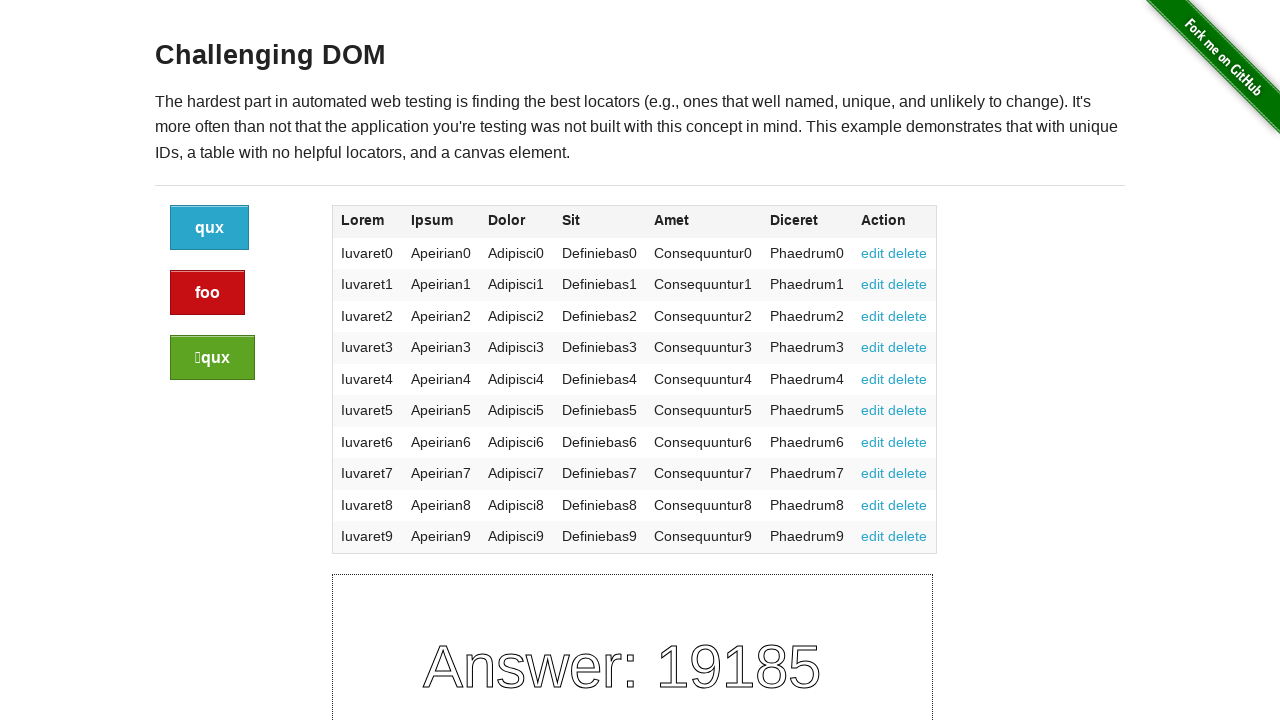

First cell in table body is accessible
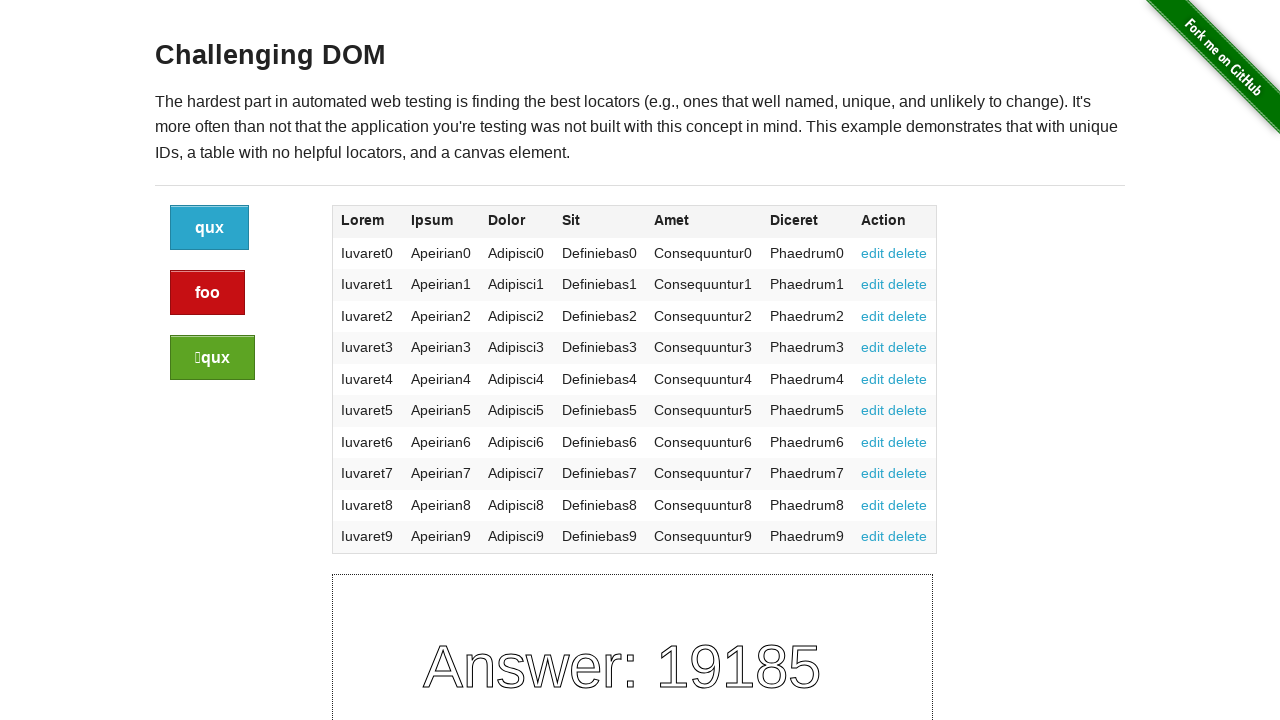

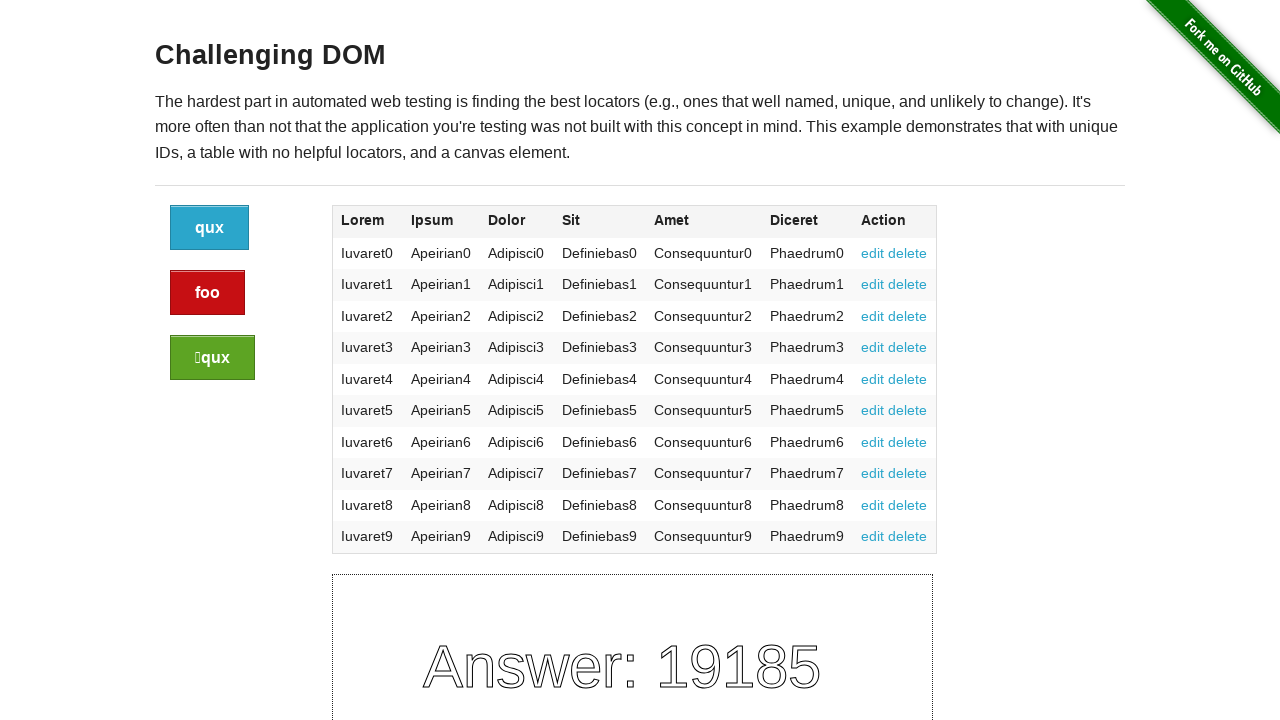